Tests social media links on a website by clicking on Facebook, Instagram, and YouTube icons to verify they navigate to the correct social media pages

Starting URL: https://www.tempo-tehnika.rs/

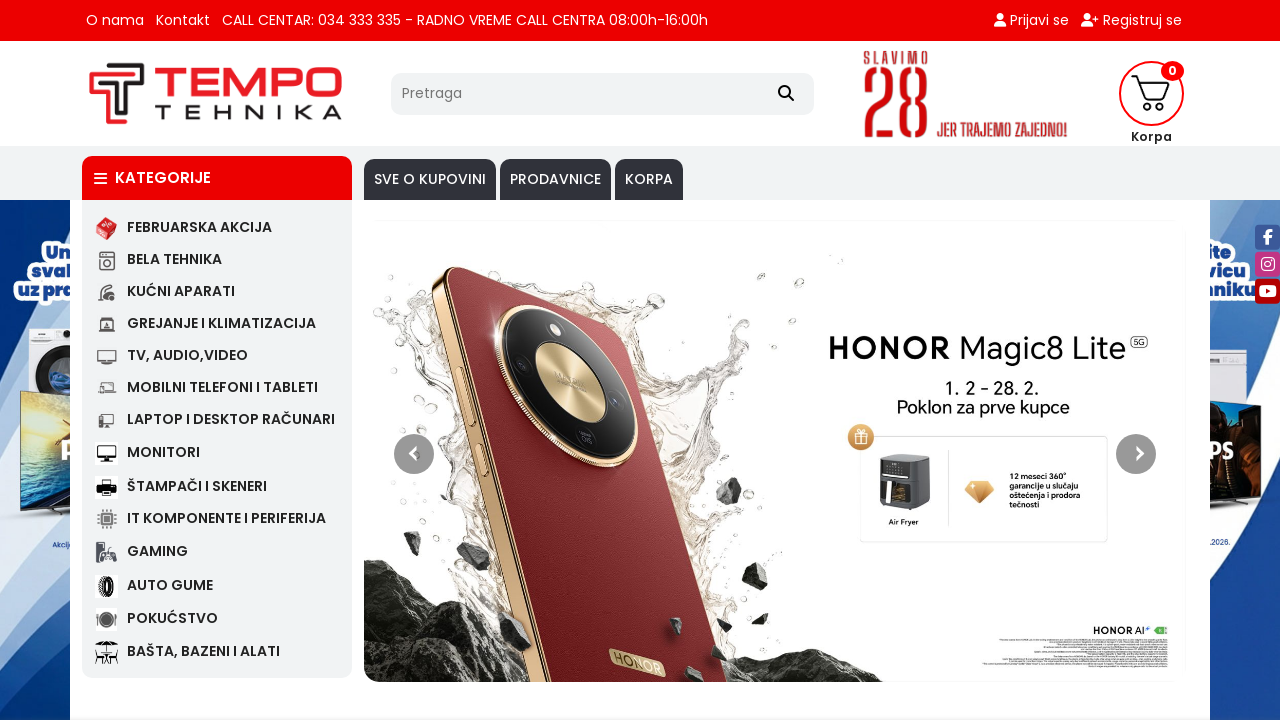

Set viewport size to 1920x1080
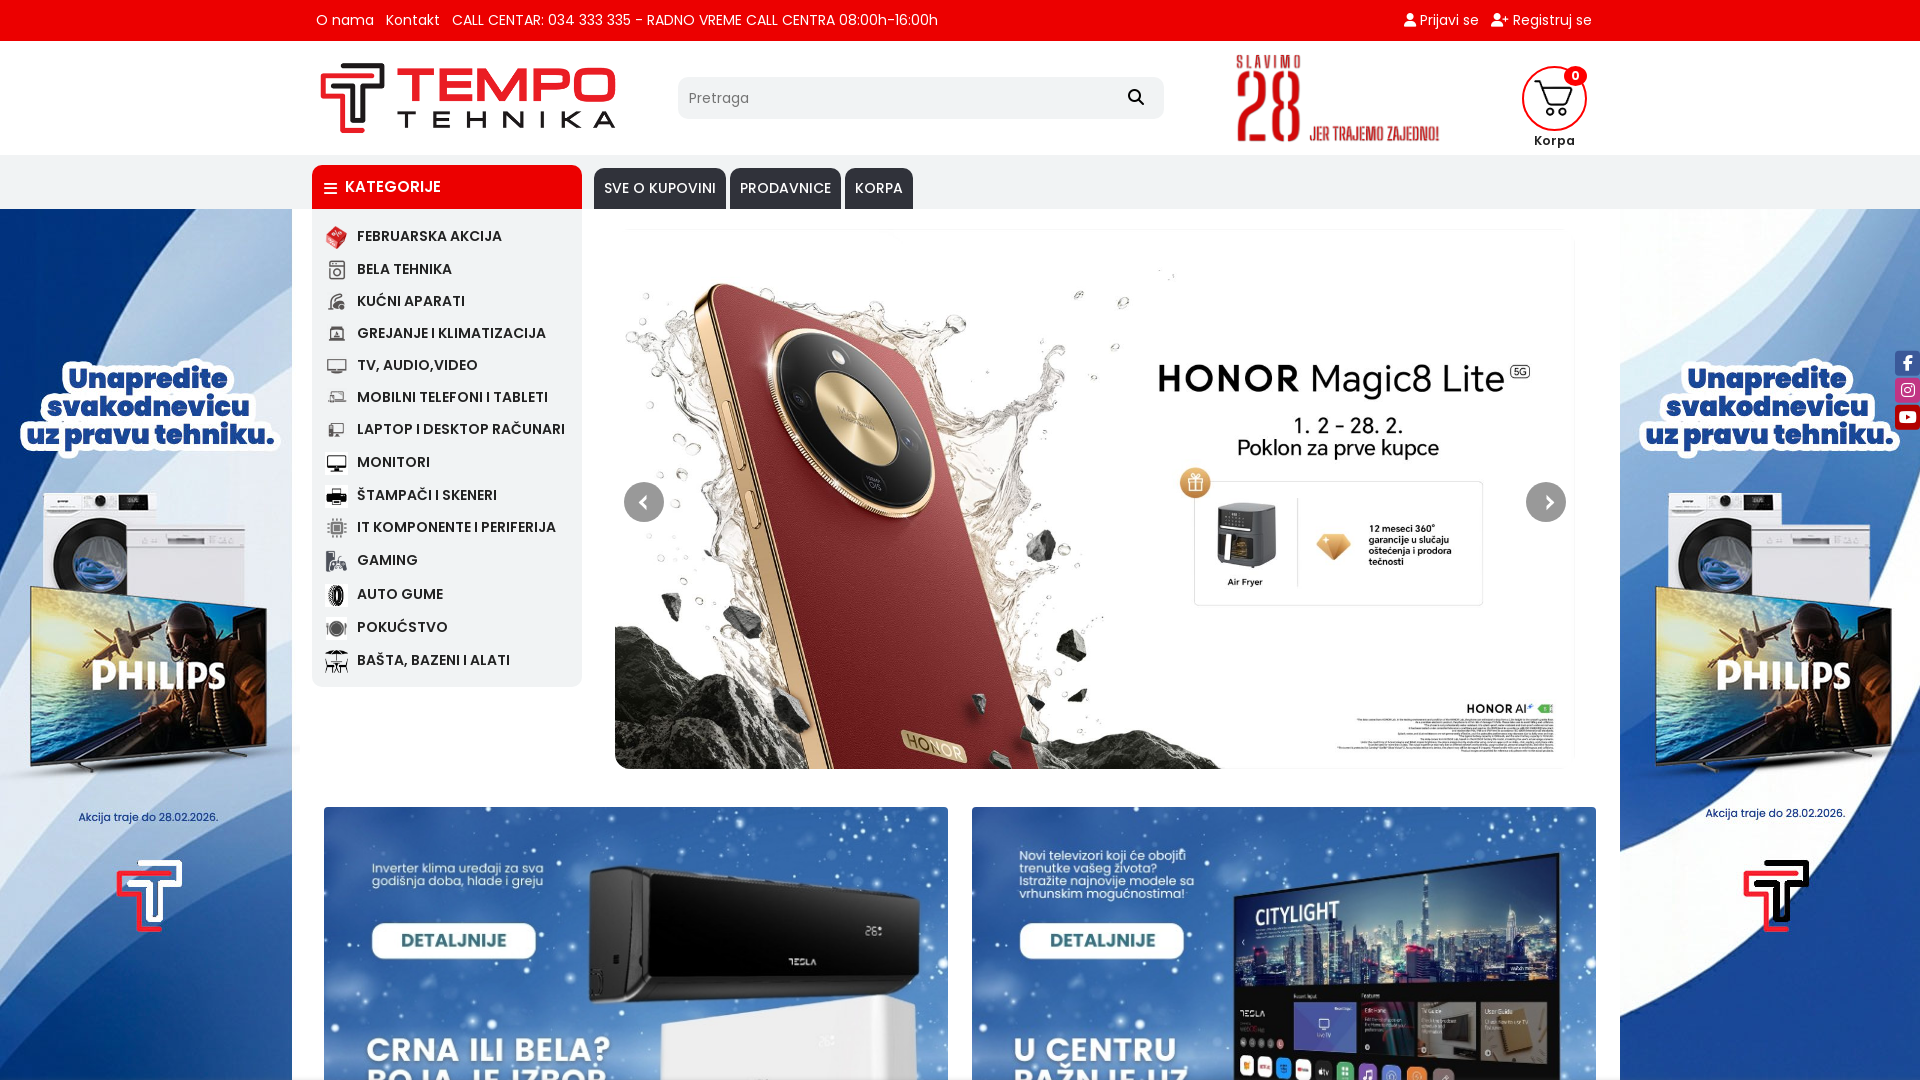

Hovered over element to reveal social links at (1885, 540) on .JSright-body-link
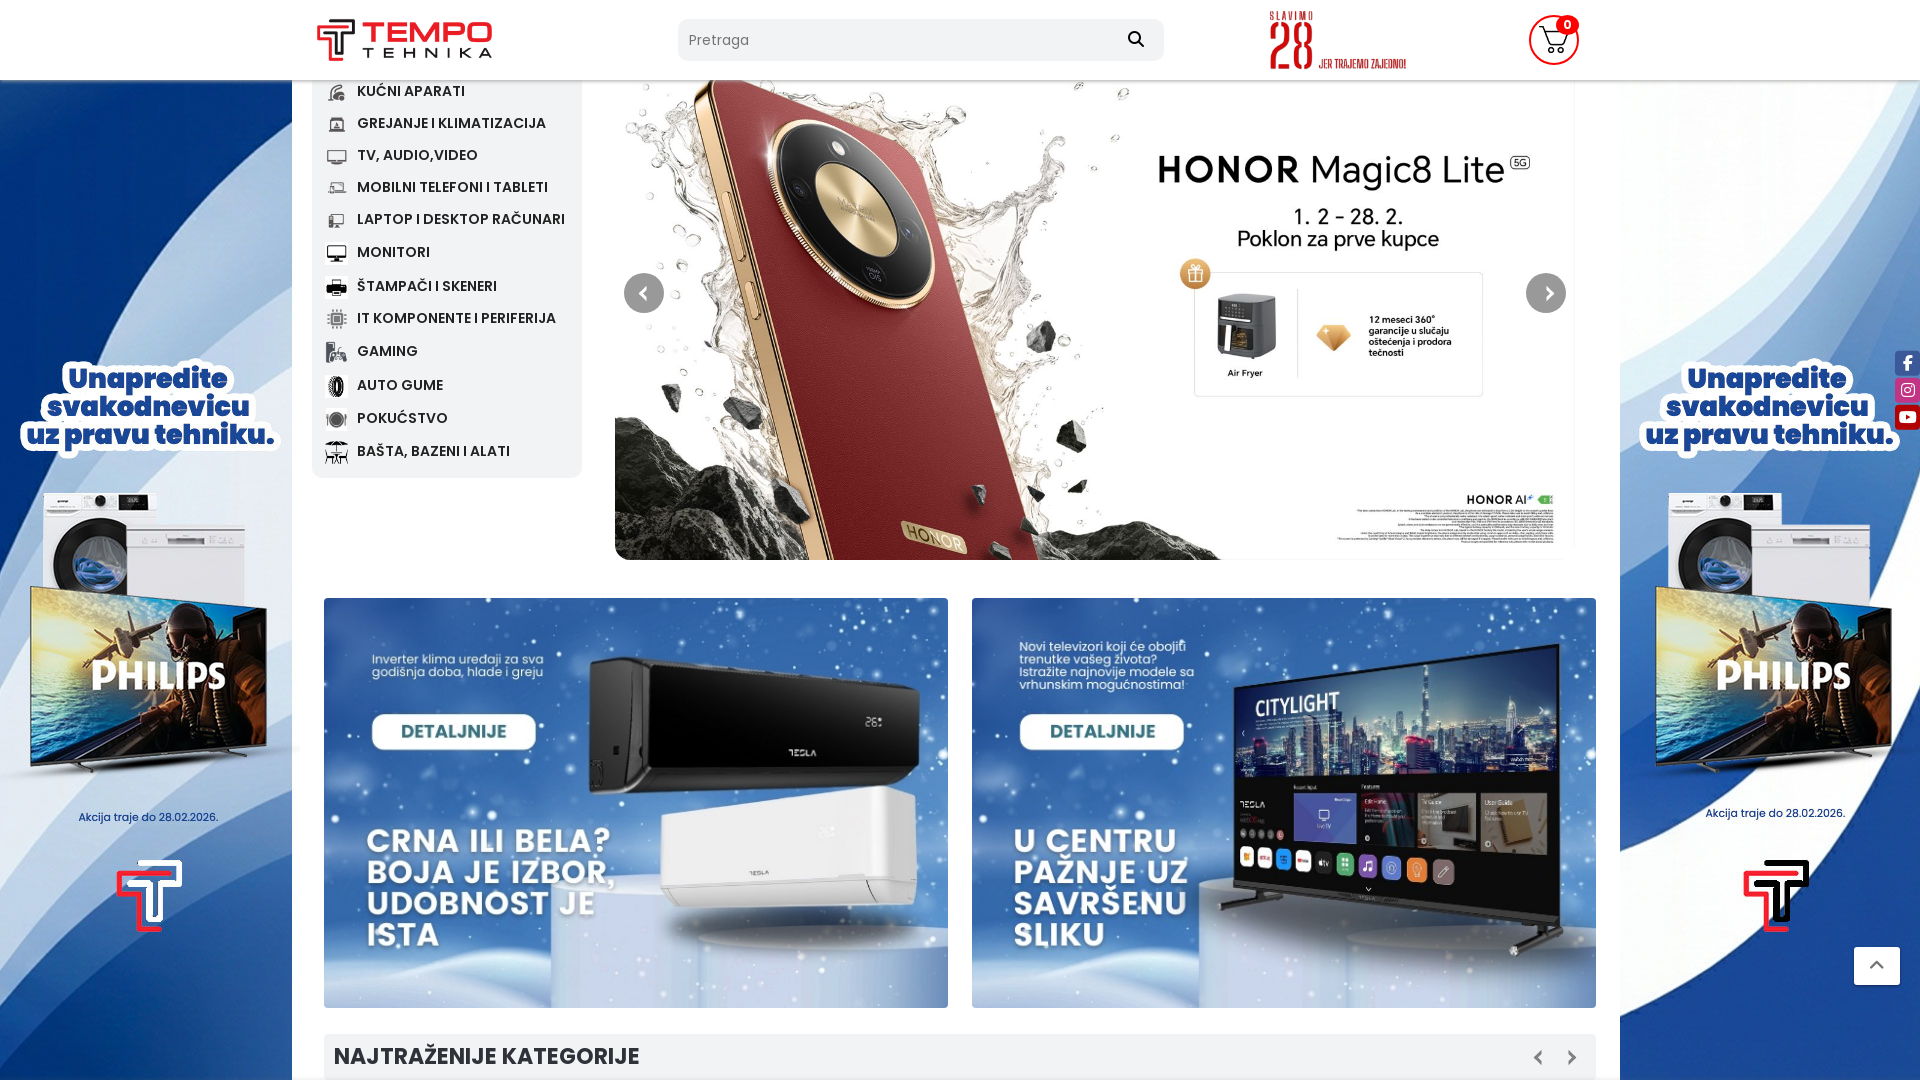

Clicked Facebook icon to navigate to Facebook page at (1908, 363) on .fa-facebook-f
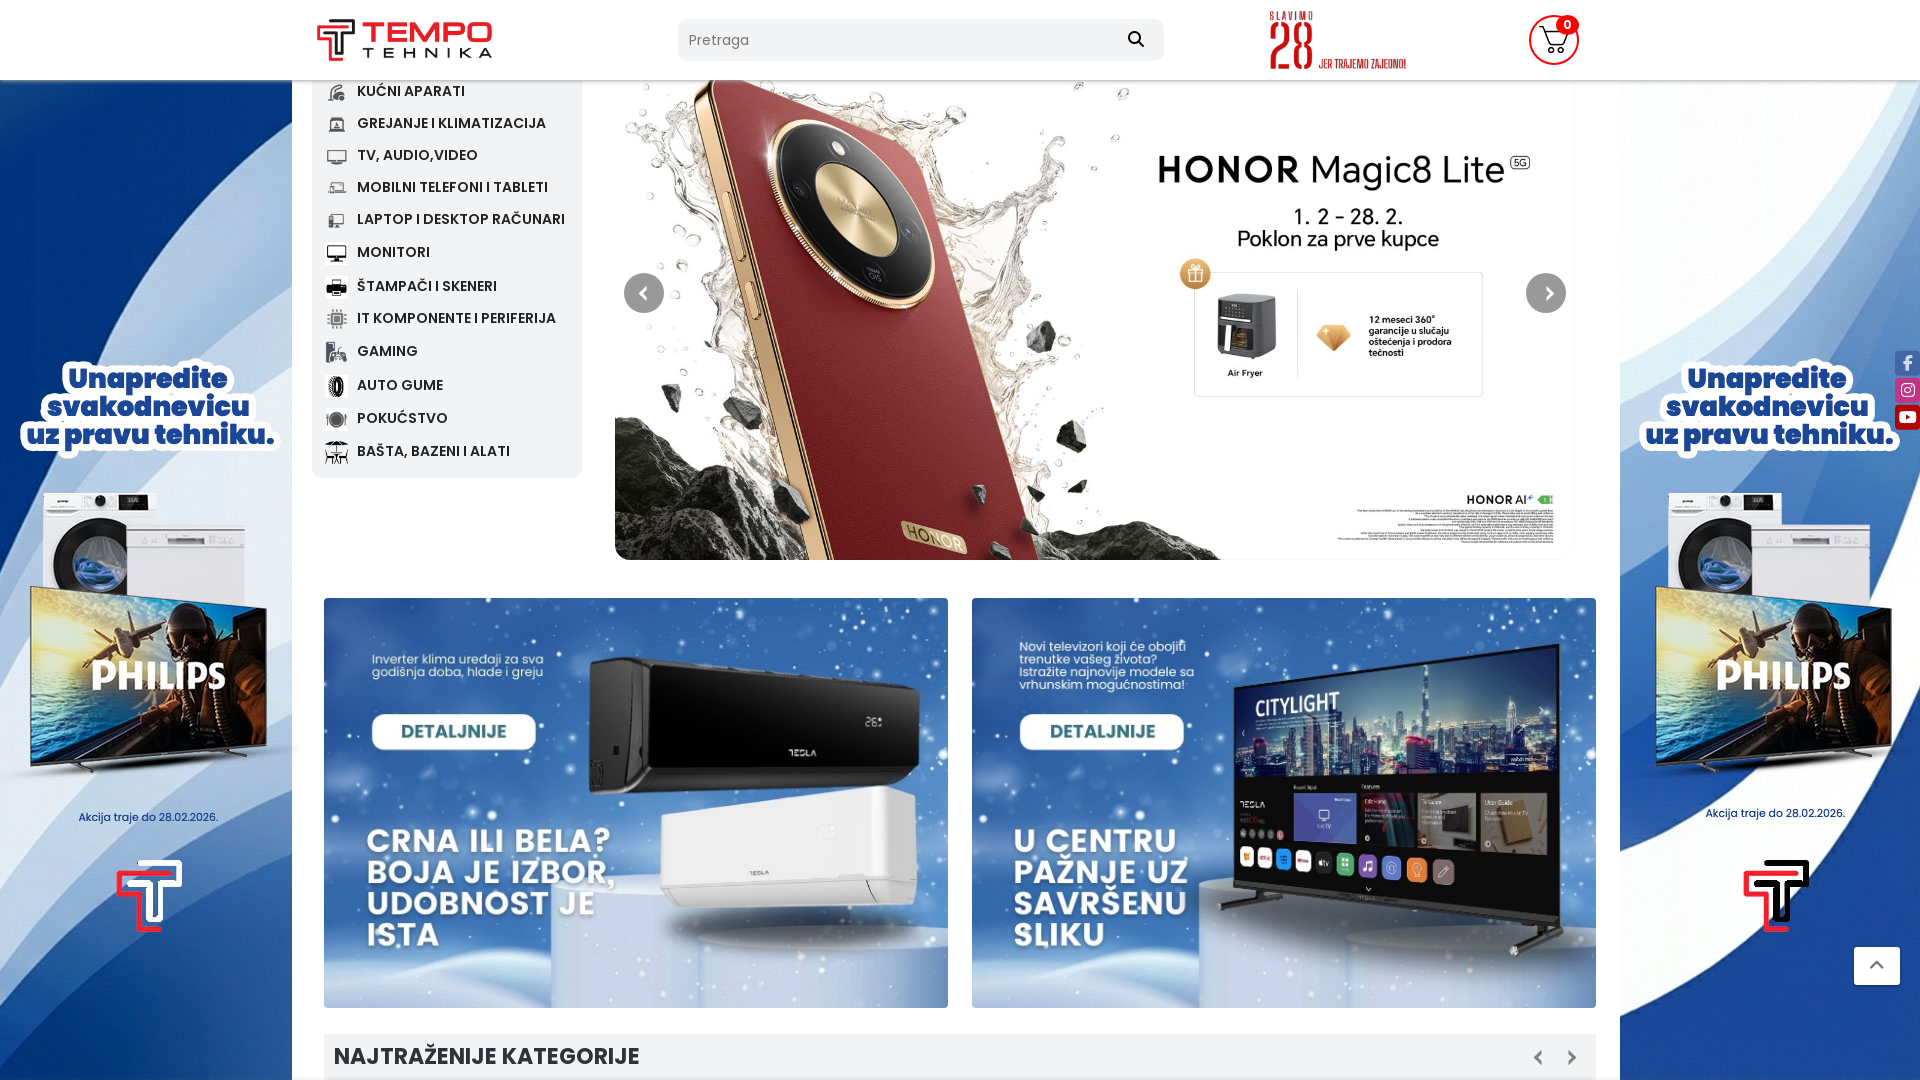

Navigated back to https://www.tempo-tehnika.rs/
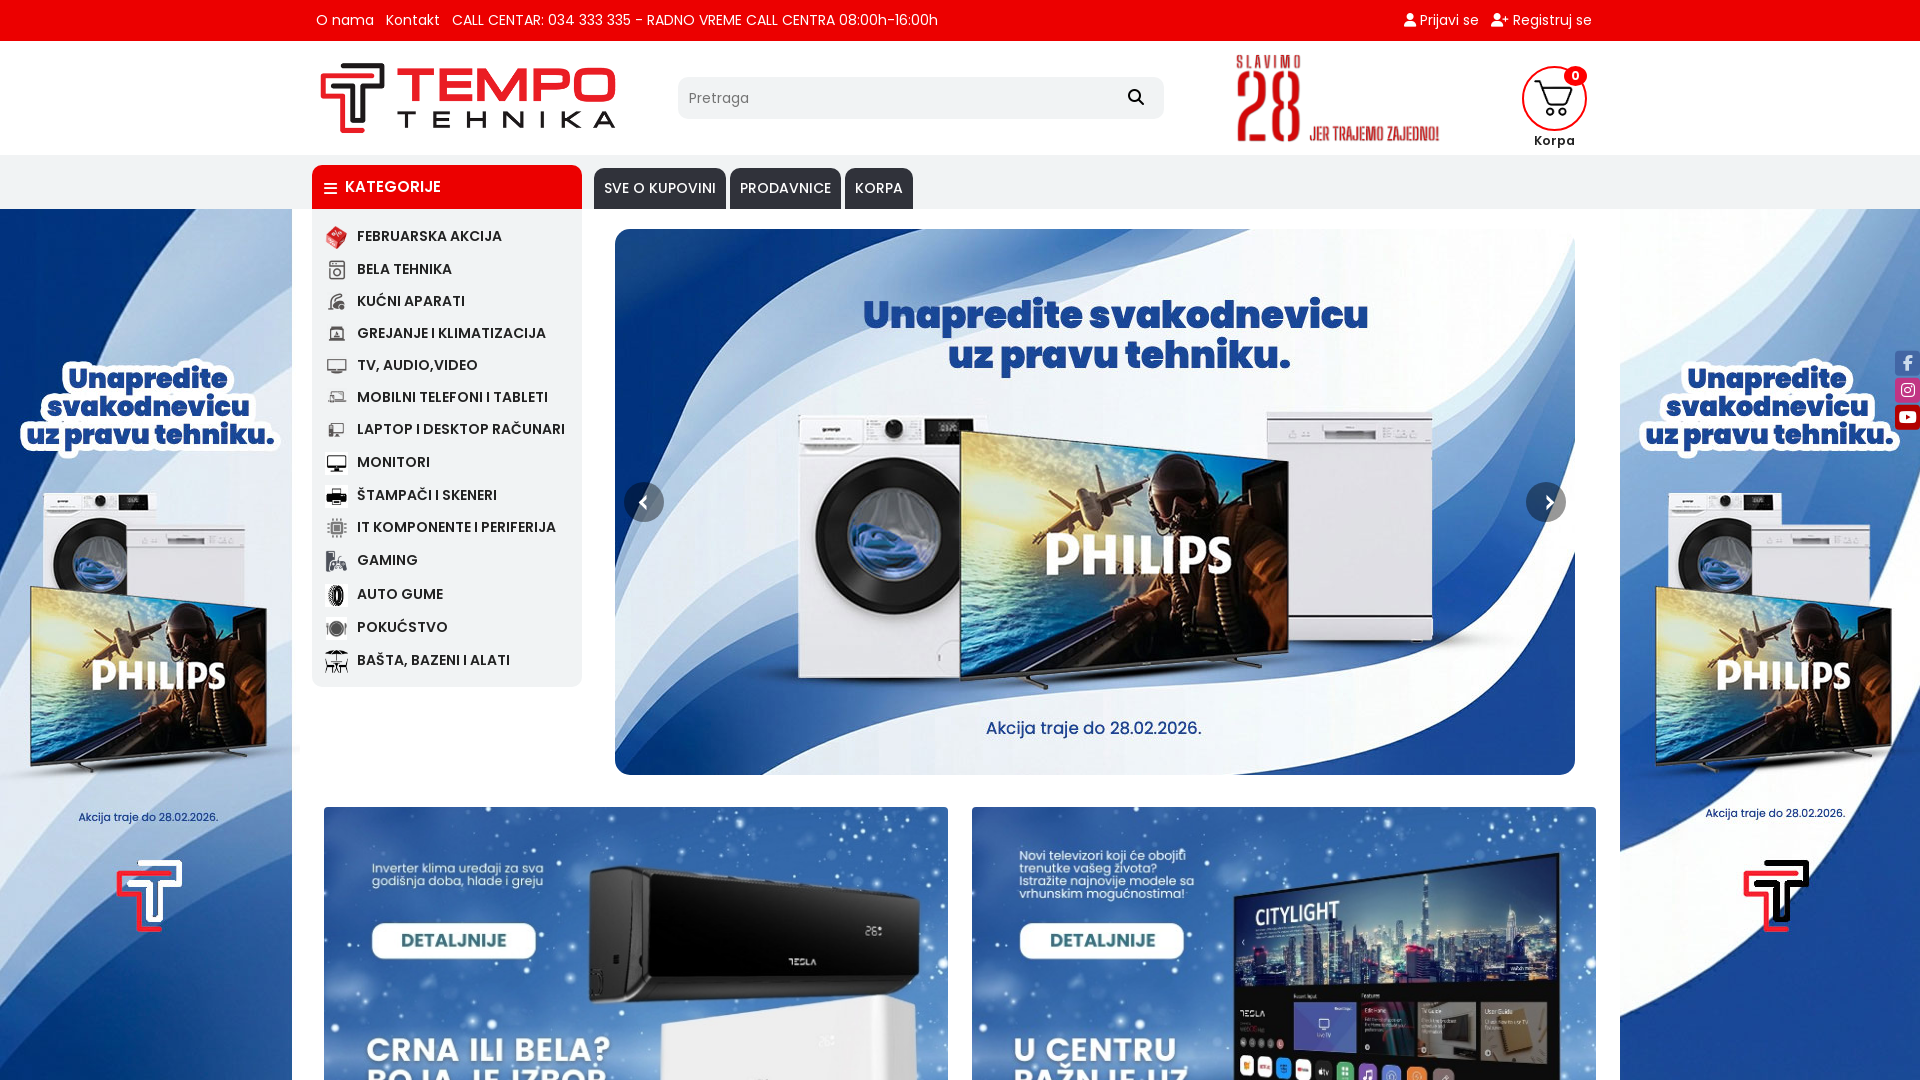

Clicked Instagram icon to navigate to Instagram page at (1908, 390) on .fa-instagram
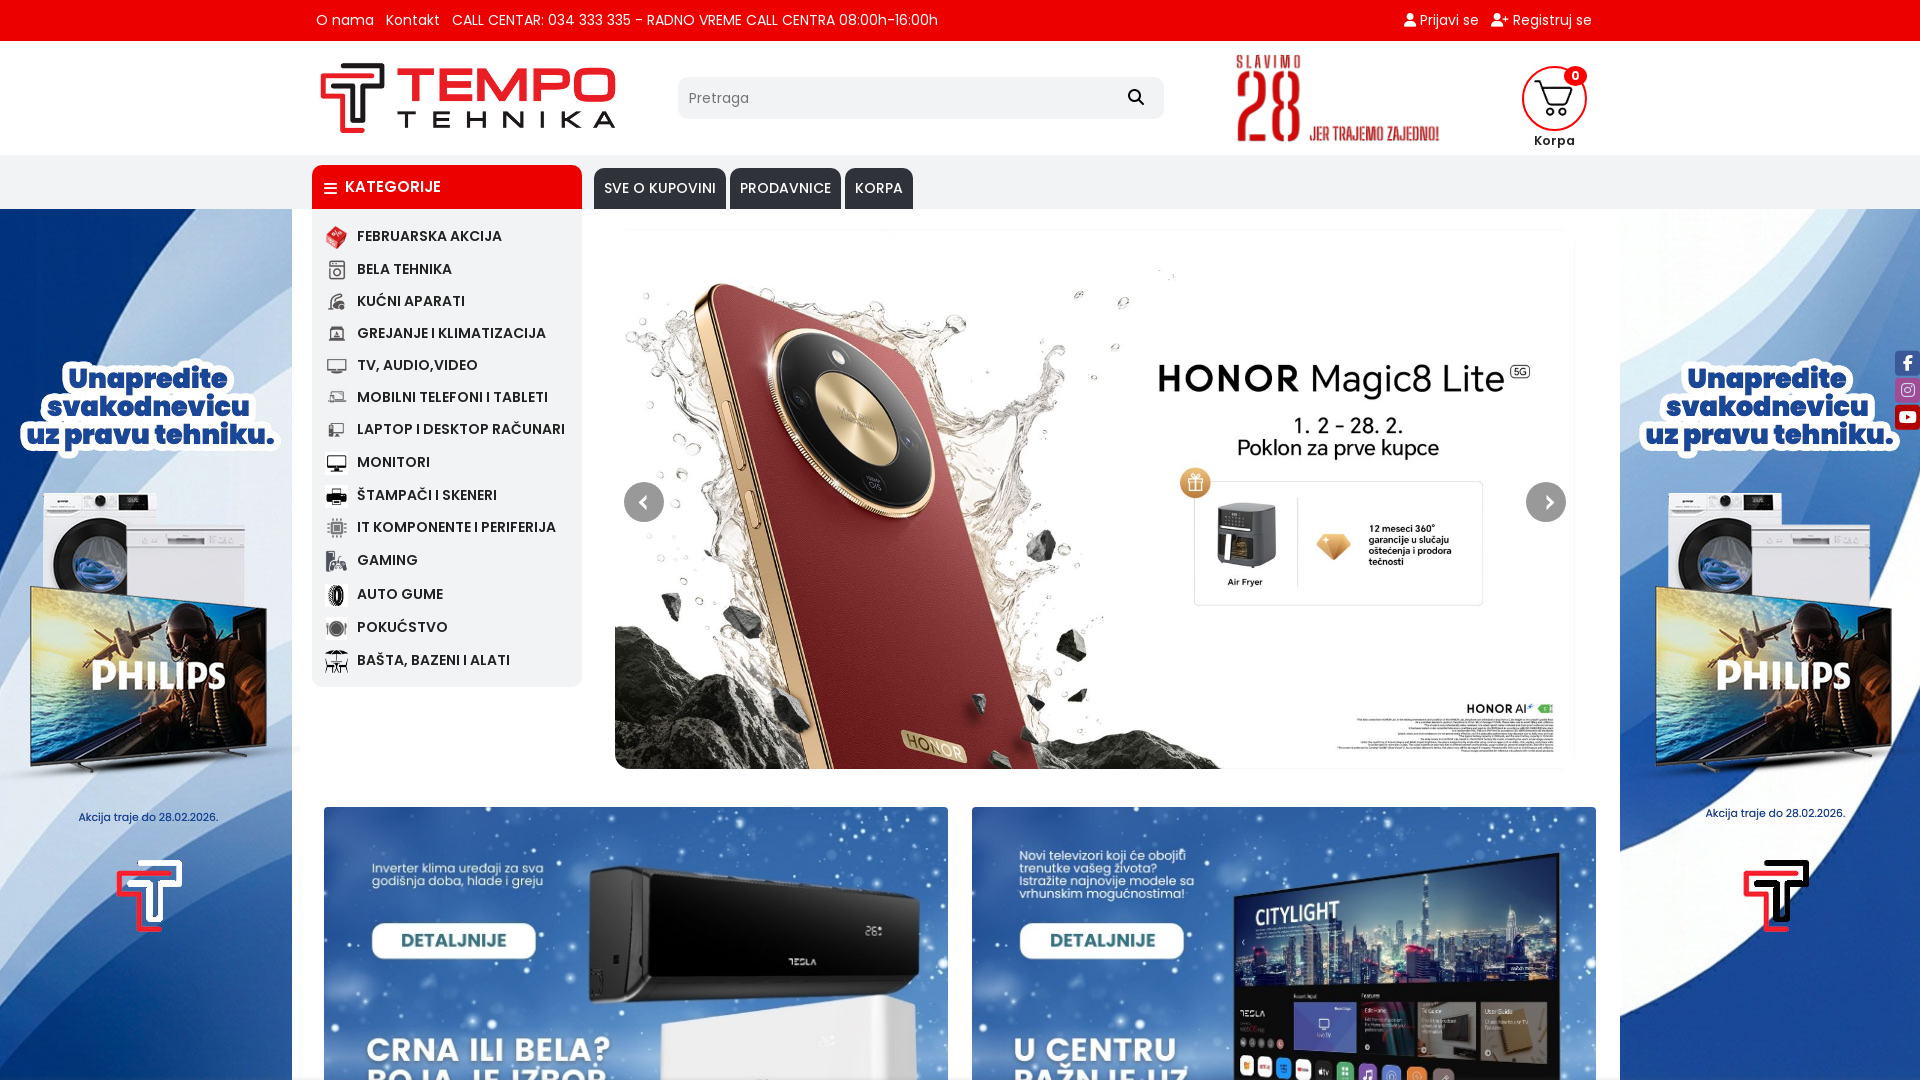

Navigated back to https://www.tempo-tehnika.rs/
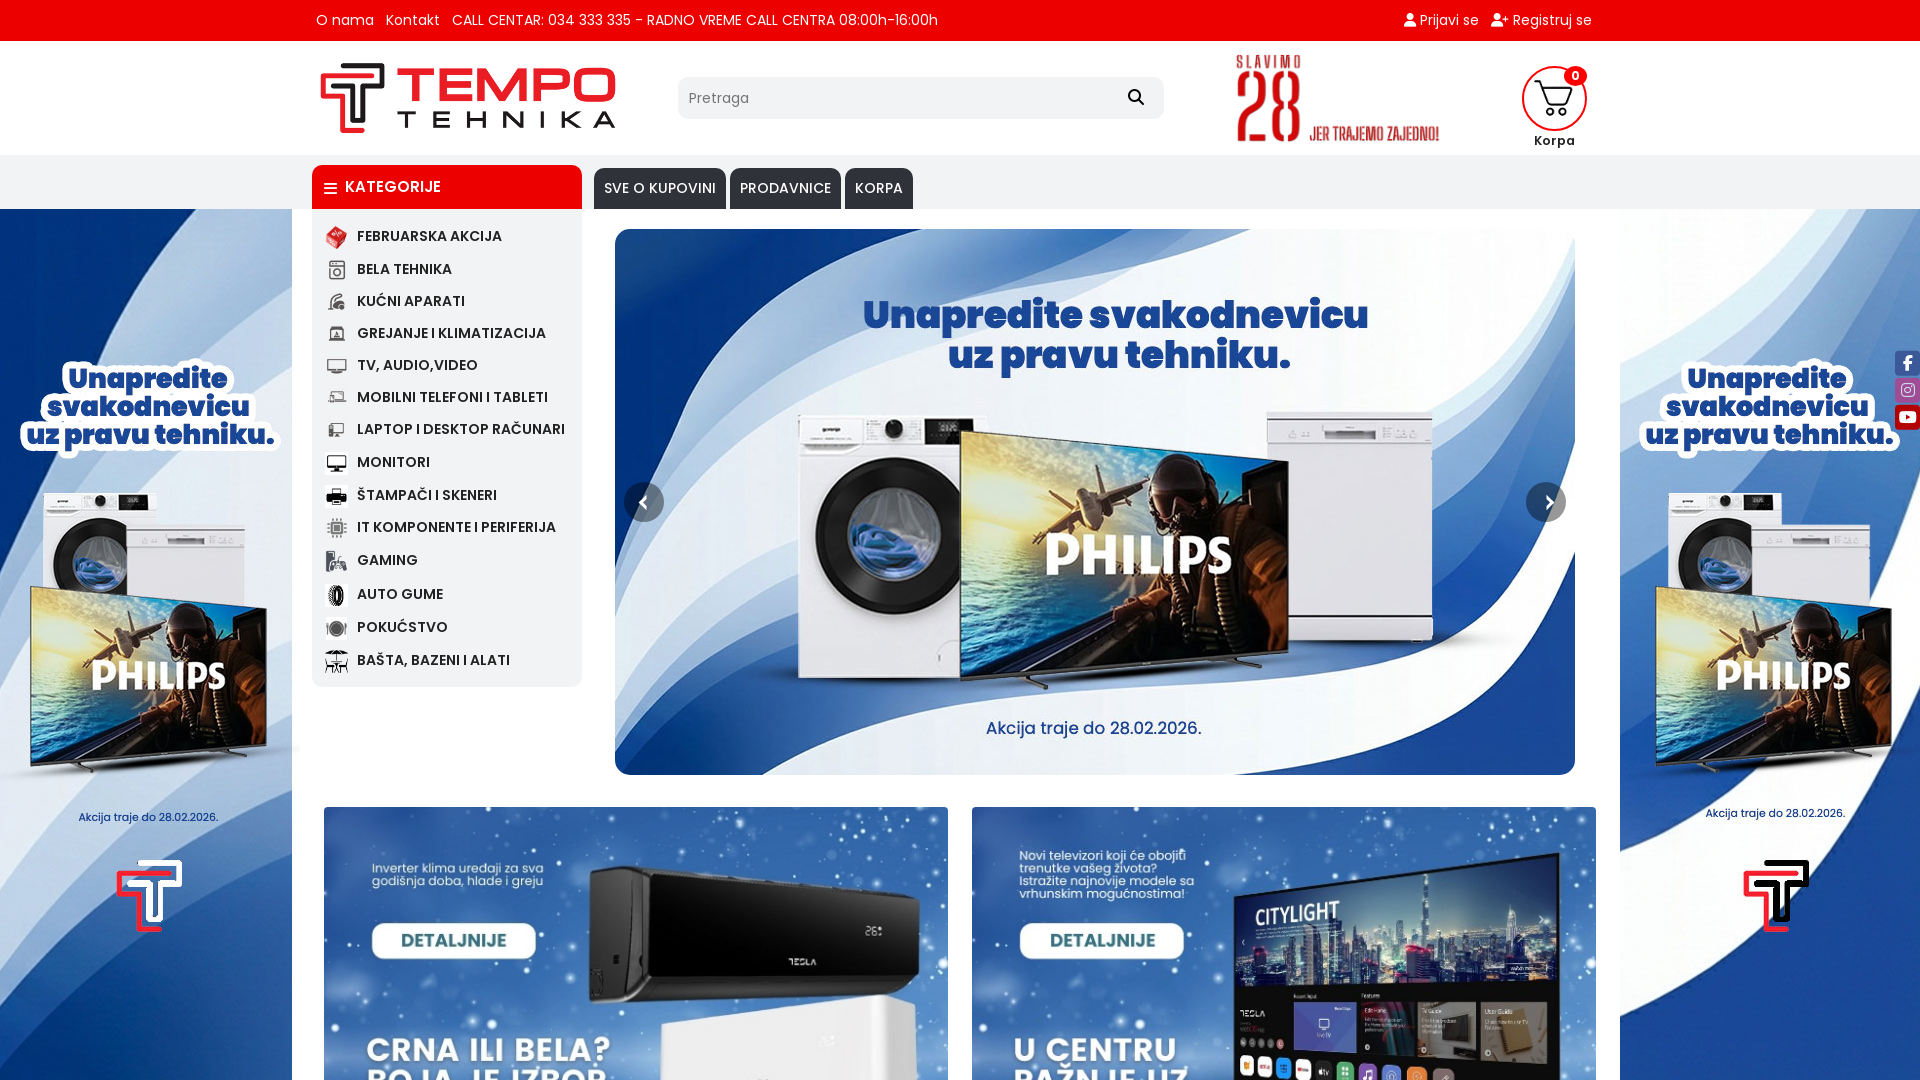

Clicked YouTube icon to navigate to YouTube page at (1908, 417) on .fa-youtube
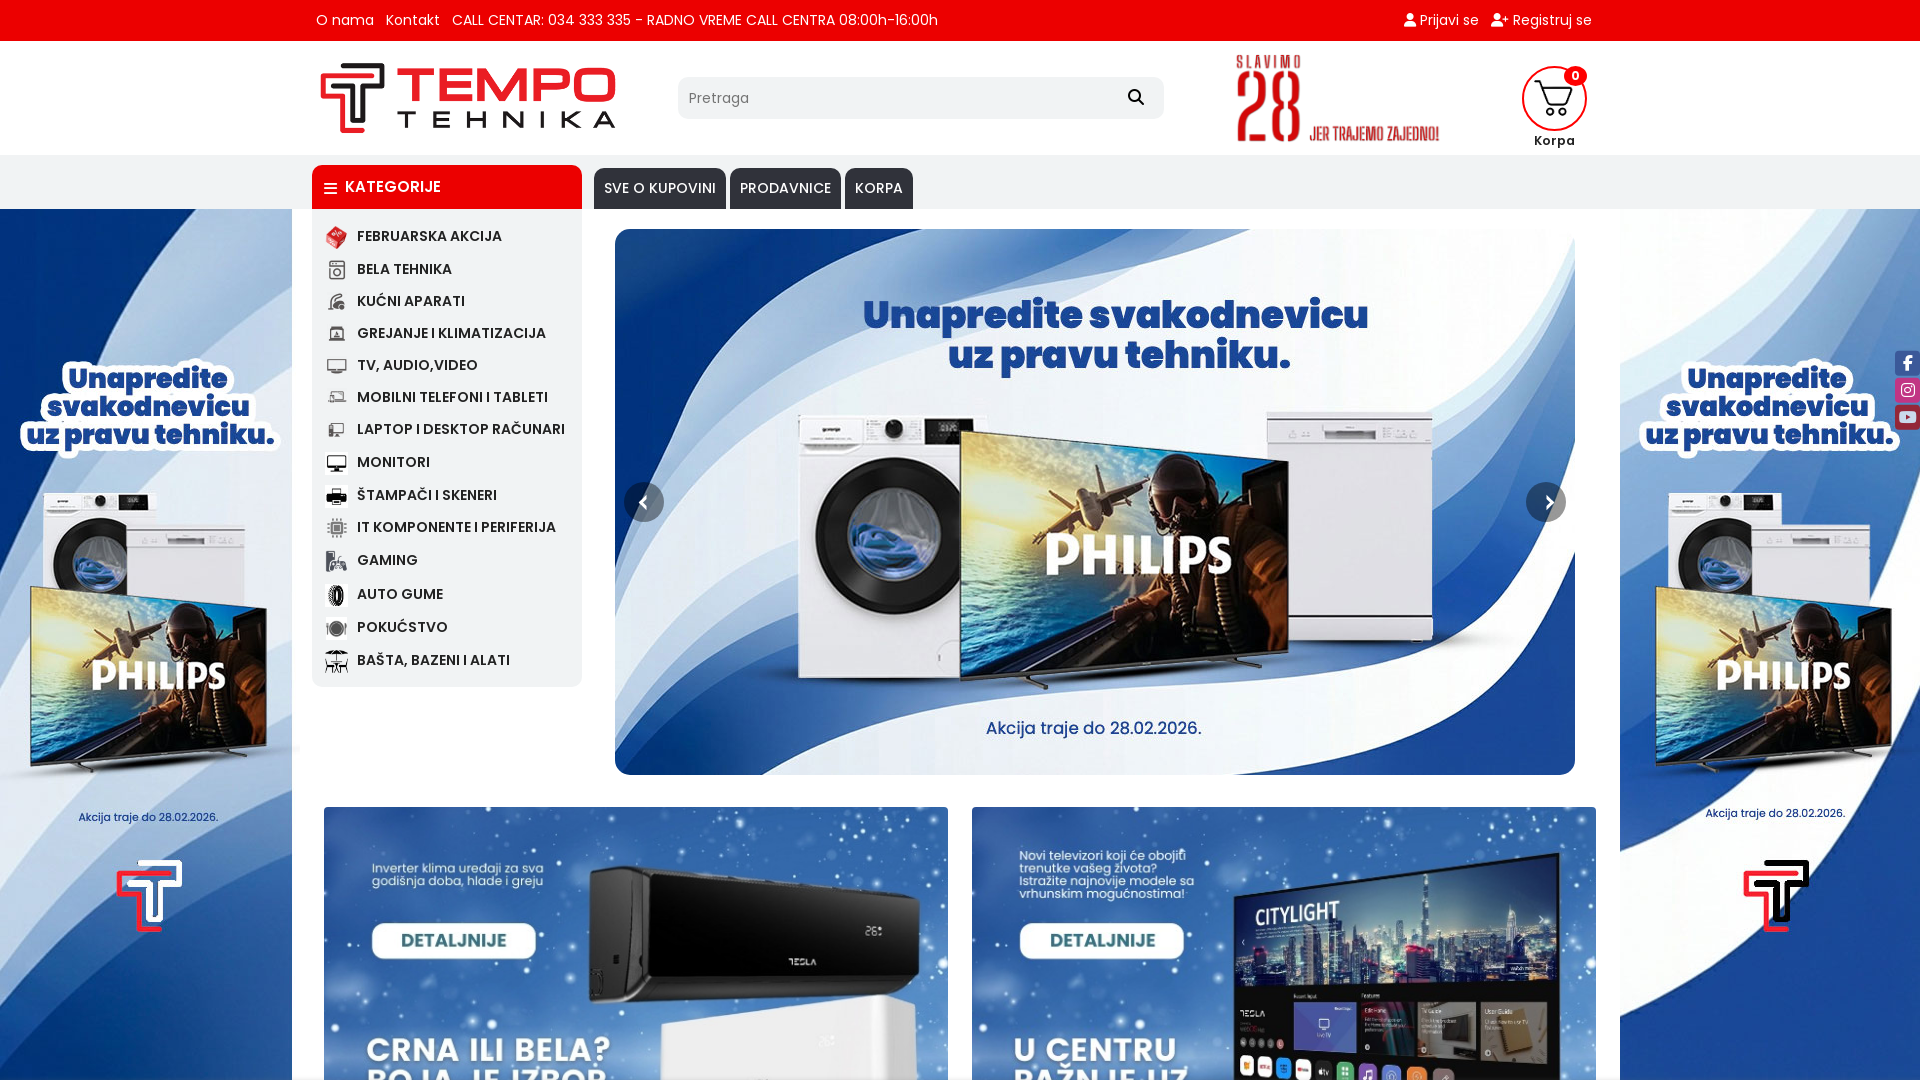

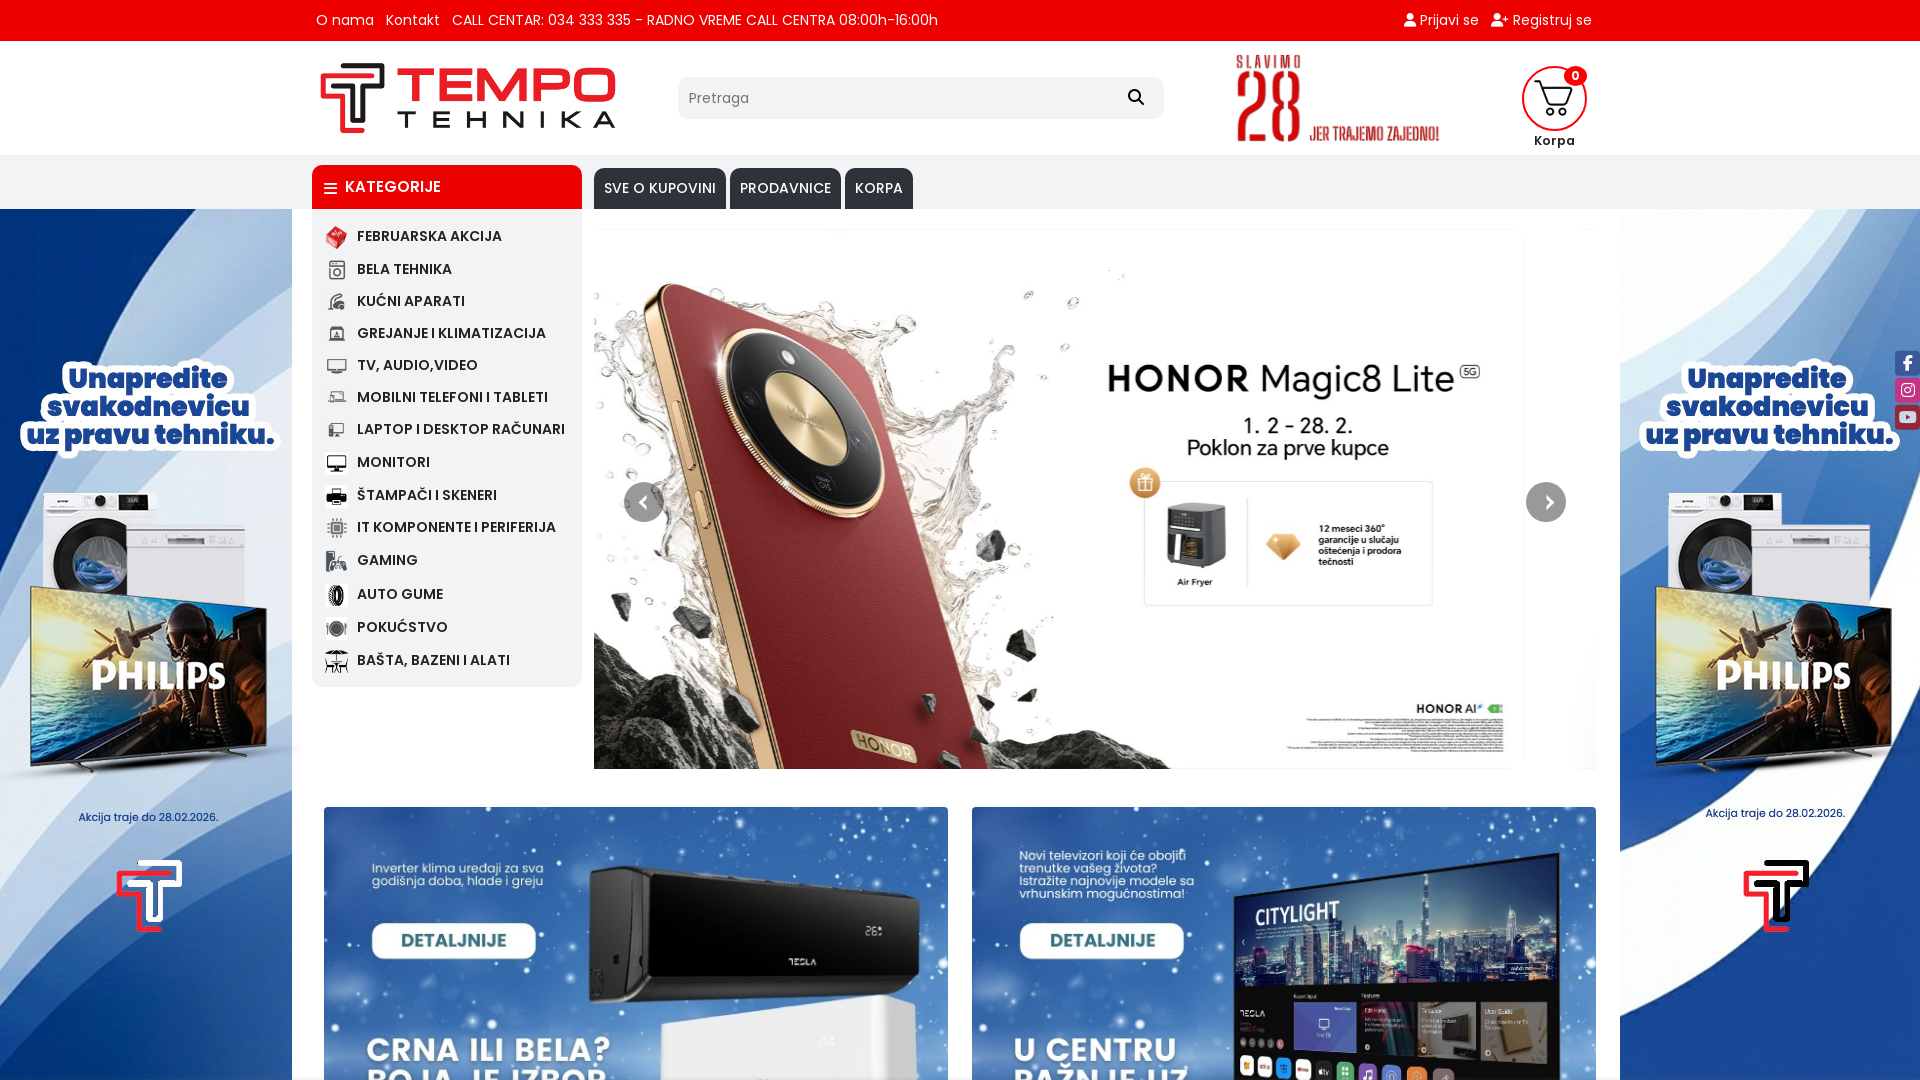